Navigates to a page with loading images and waits for the loading to complete before verifying the image source

Starting URL: https://bonigarcia.dev/selenium-webdriver-java/loading-images.html

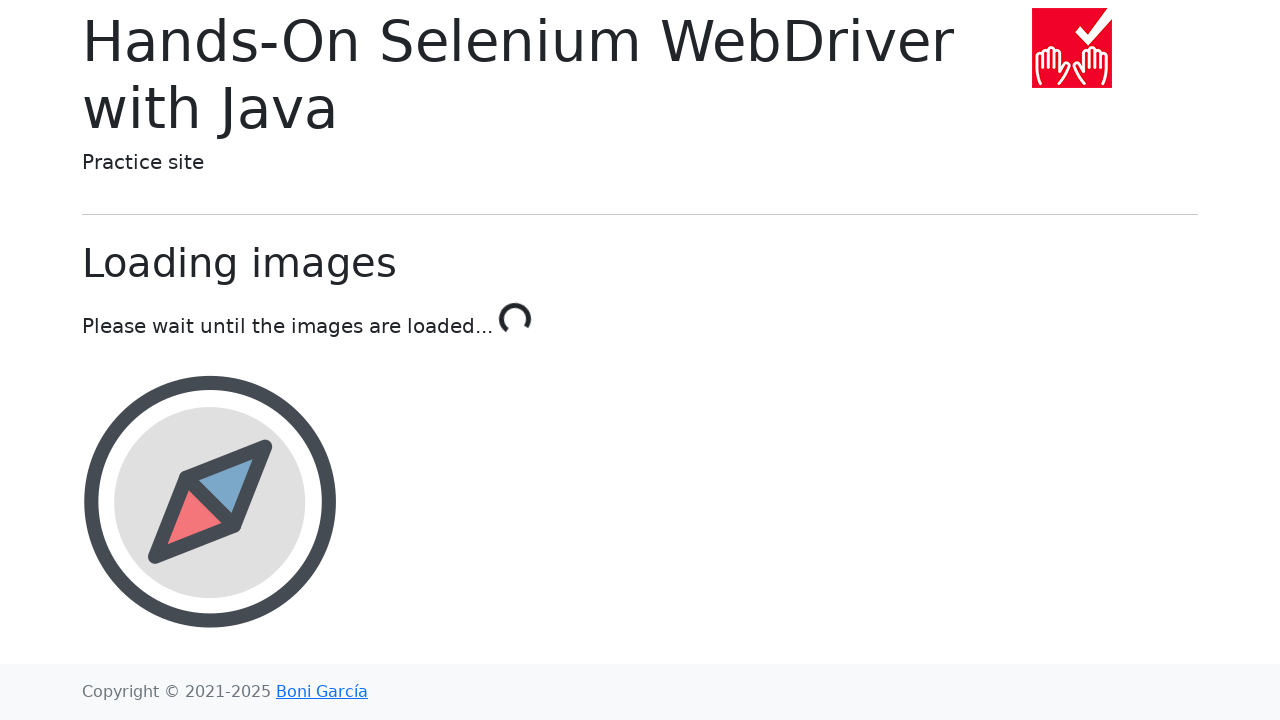

Navigated to loading images page
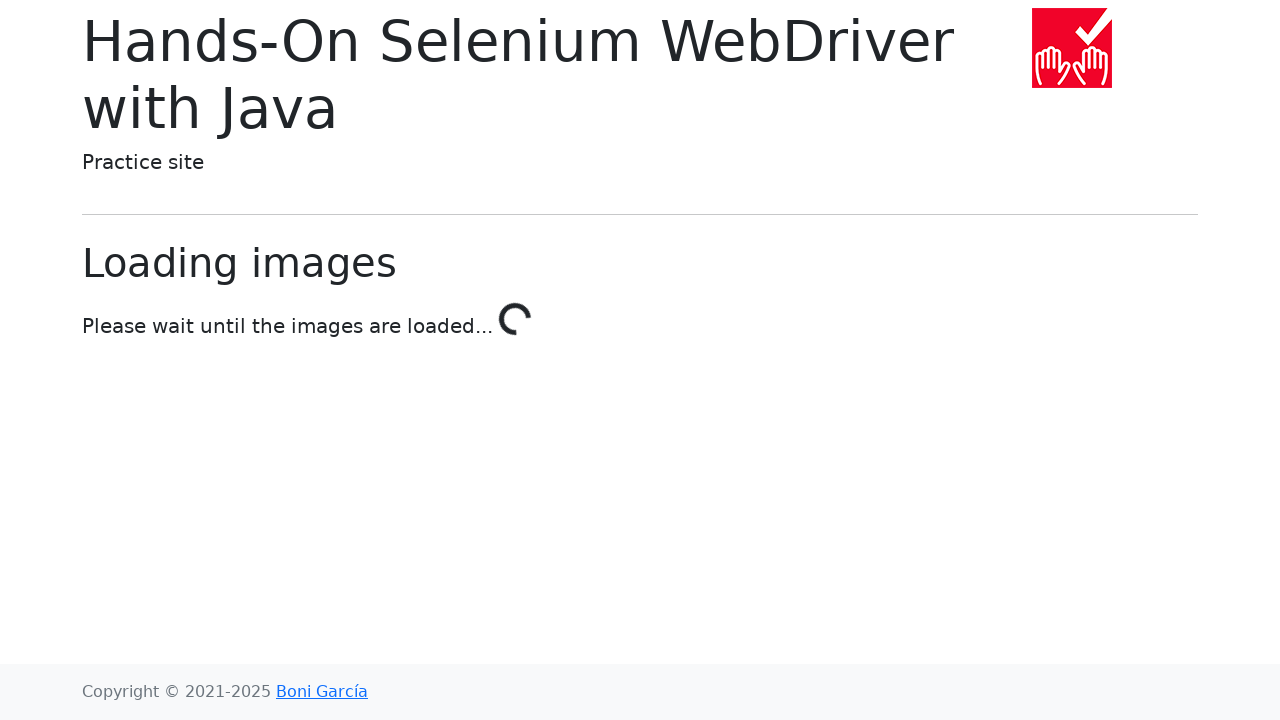

Waited for loading to complete - 'Done!' text appeared
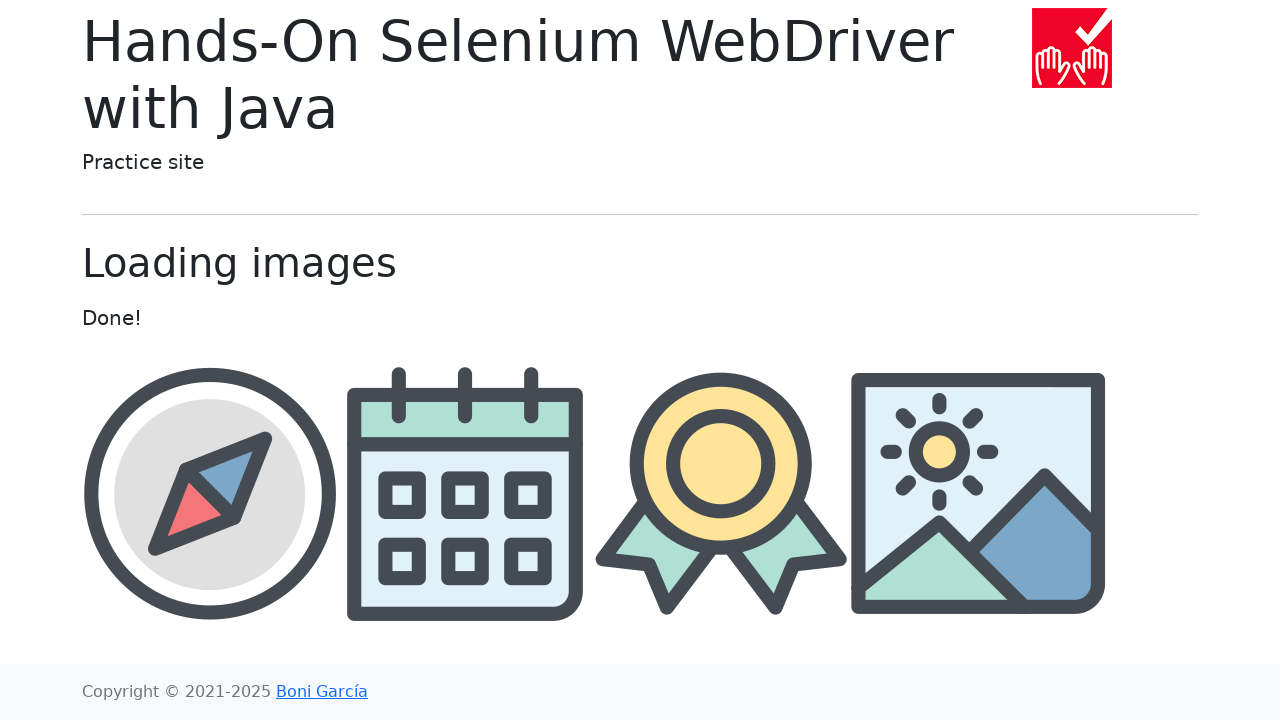

Award image loaded and visible
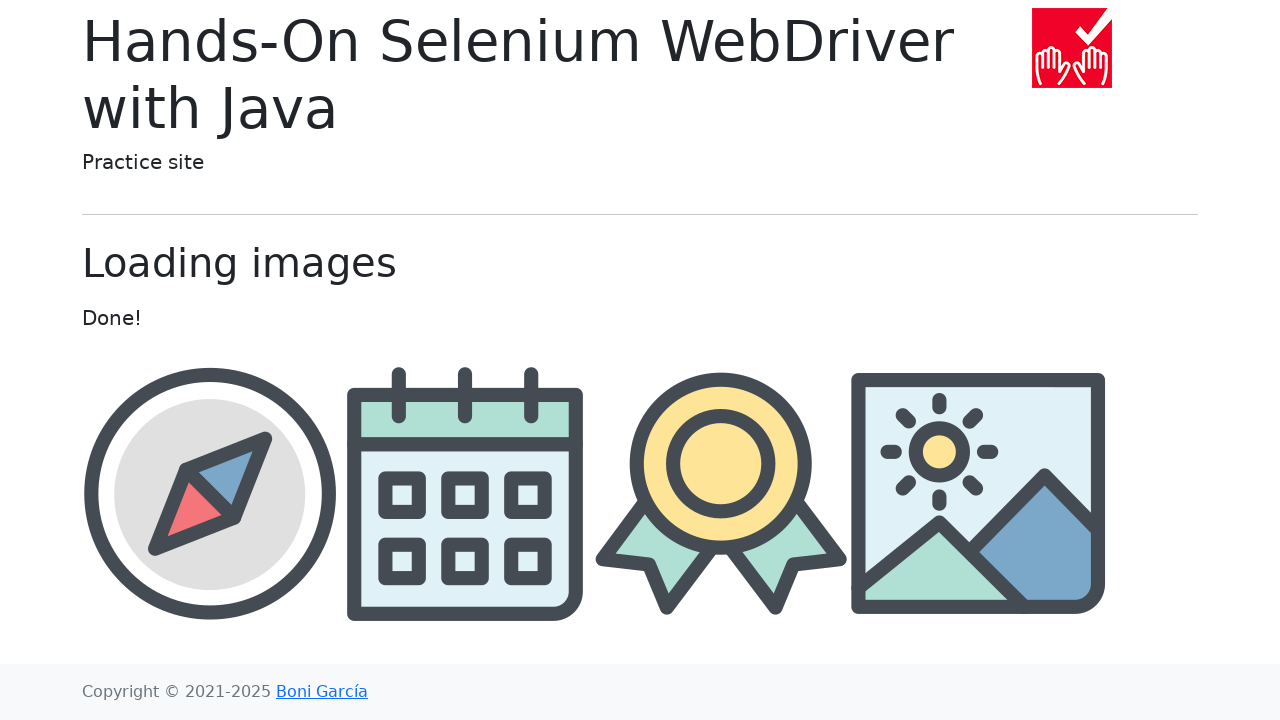

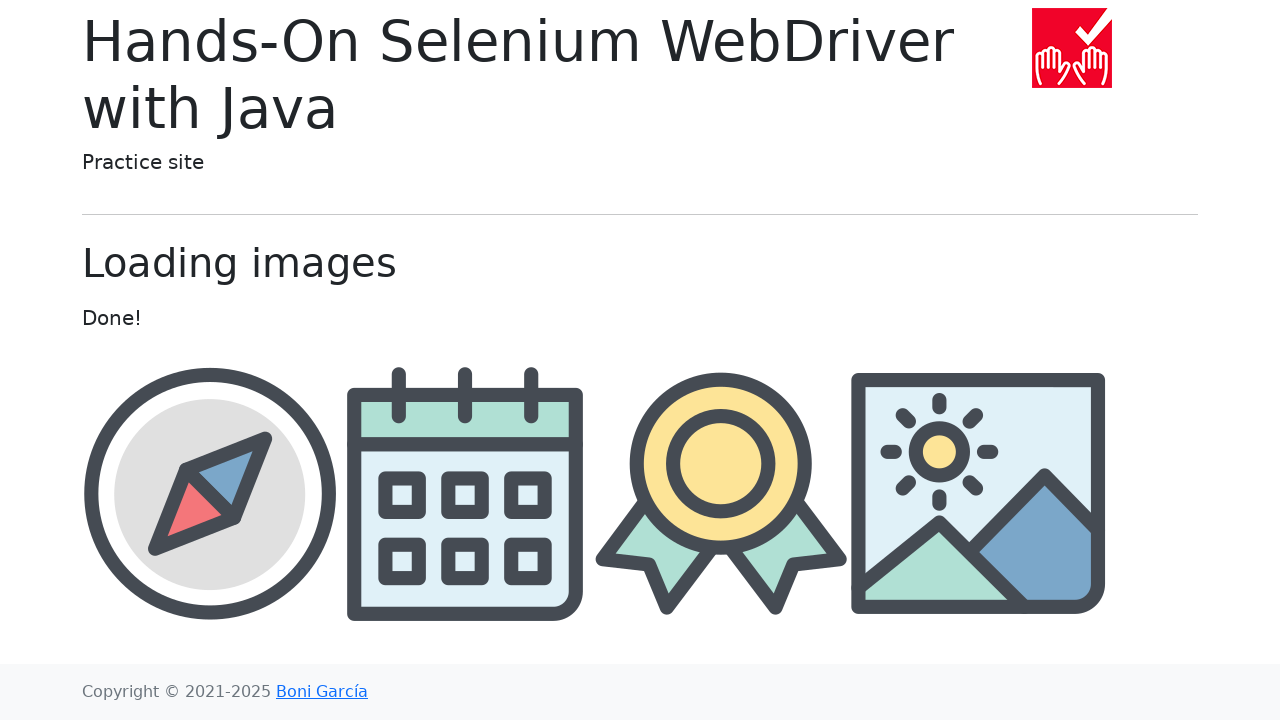